Navigates to a car rental web application and clicks a button on the page

Starting URL: https://webapps.tekstac.com/RentaCar/

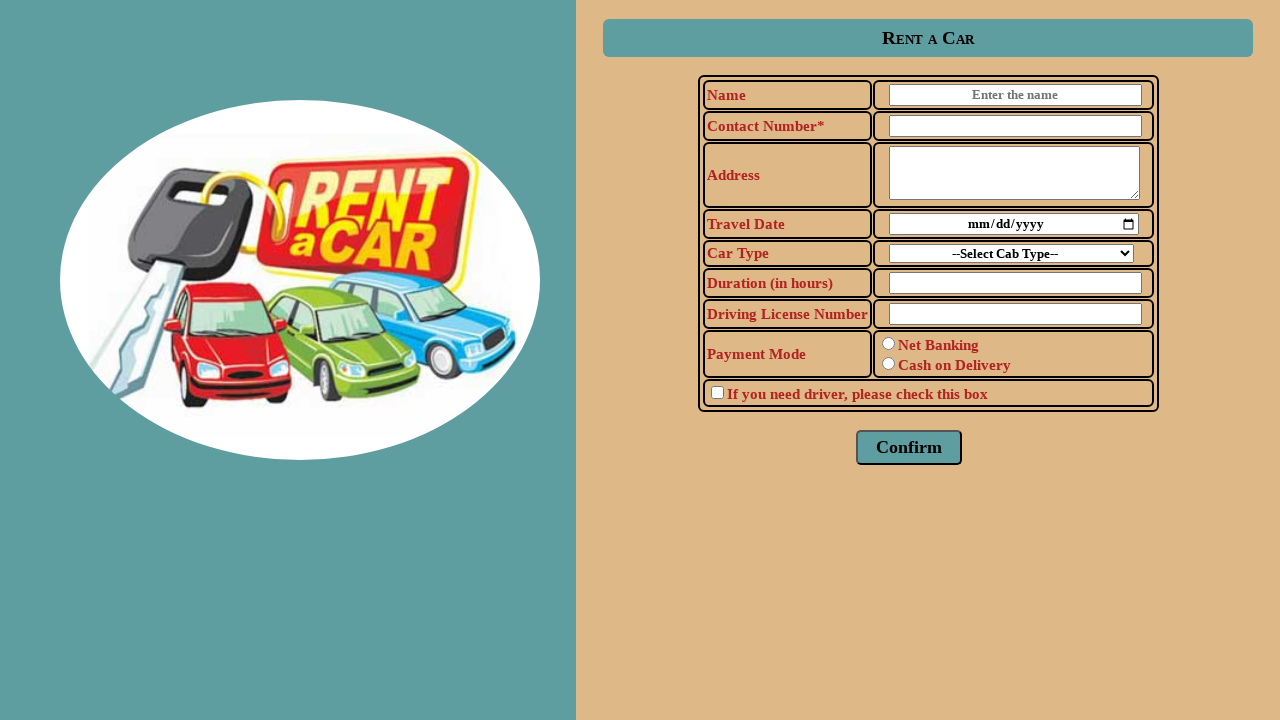

Navigated to car rental web application
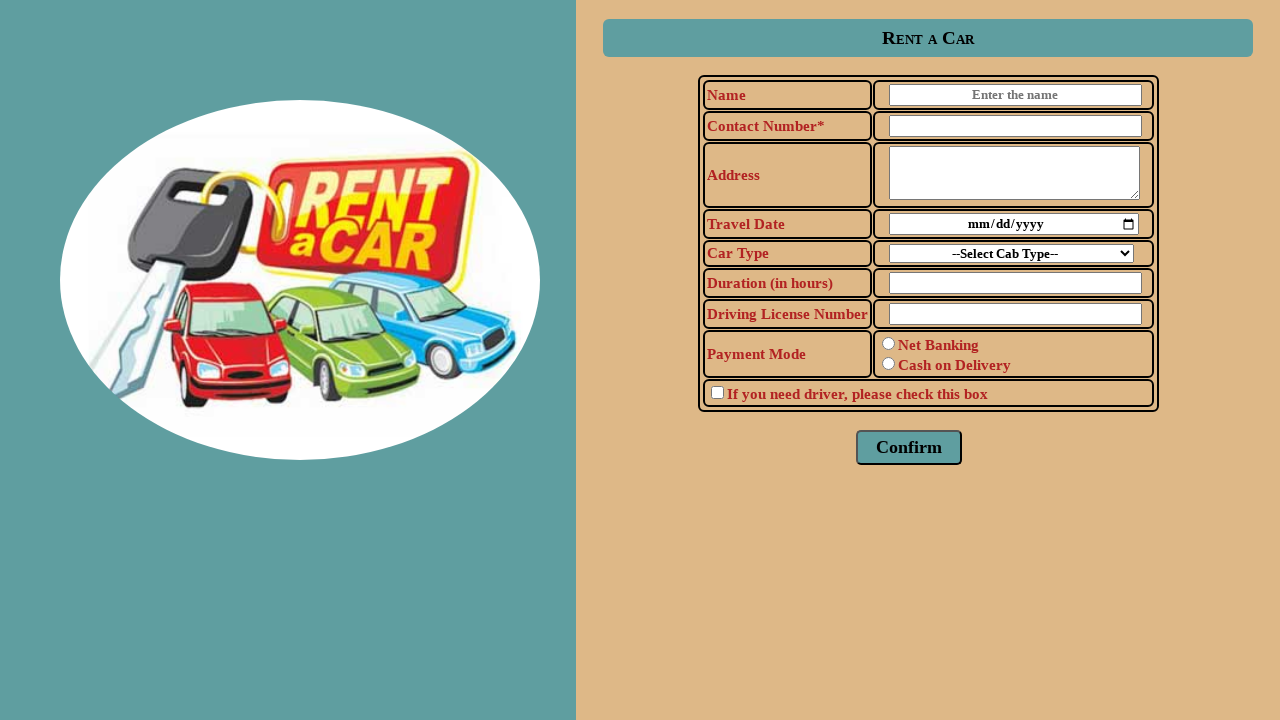

Clicked button on the page at (909, 448) on xpath=//button
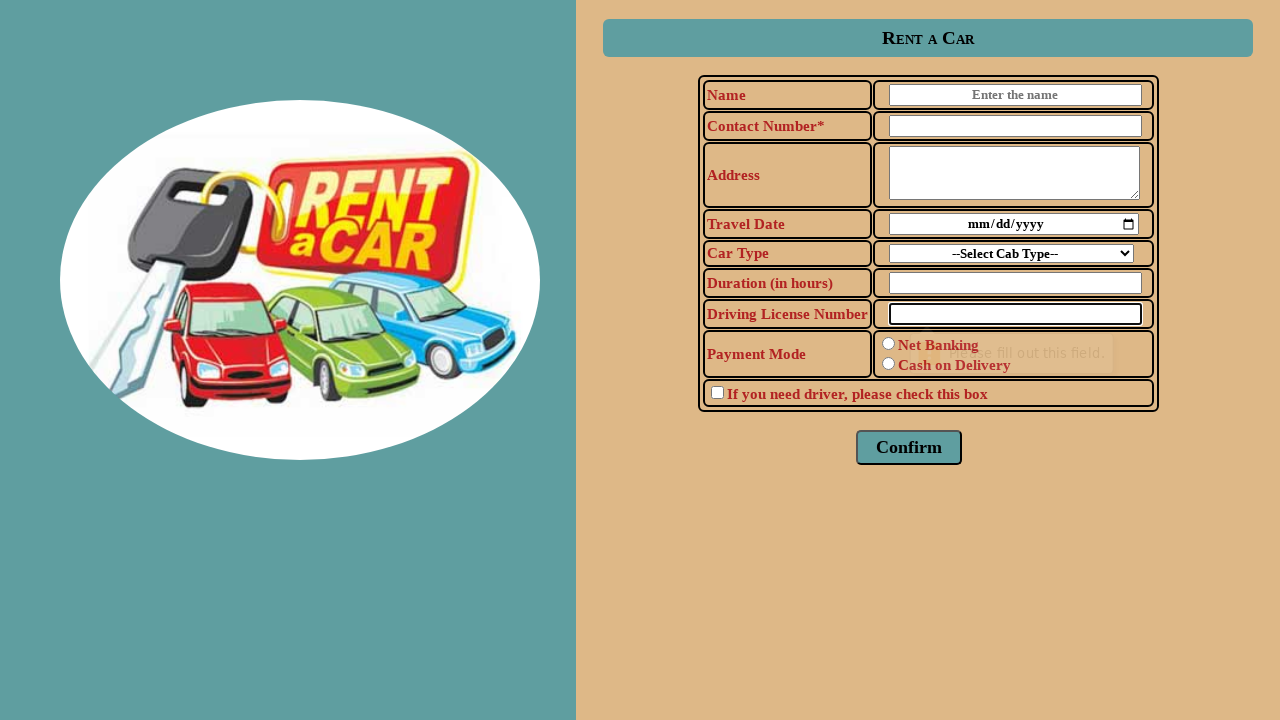

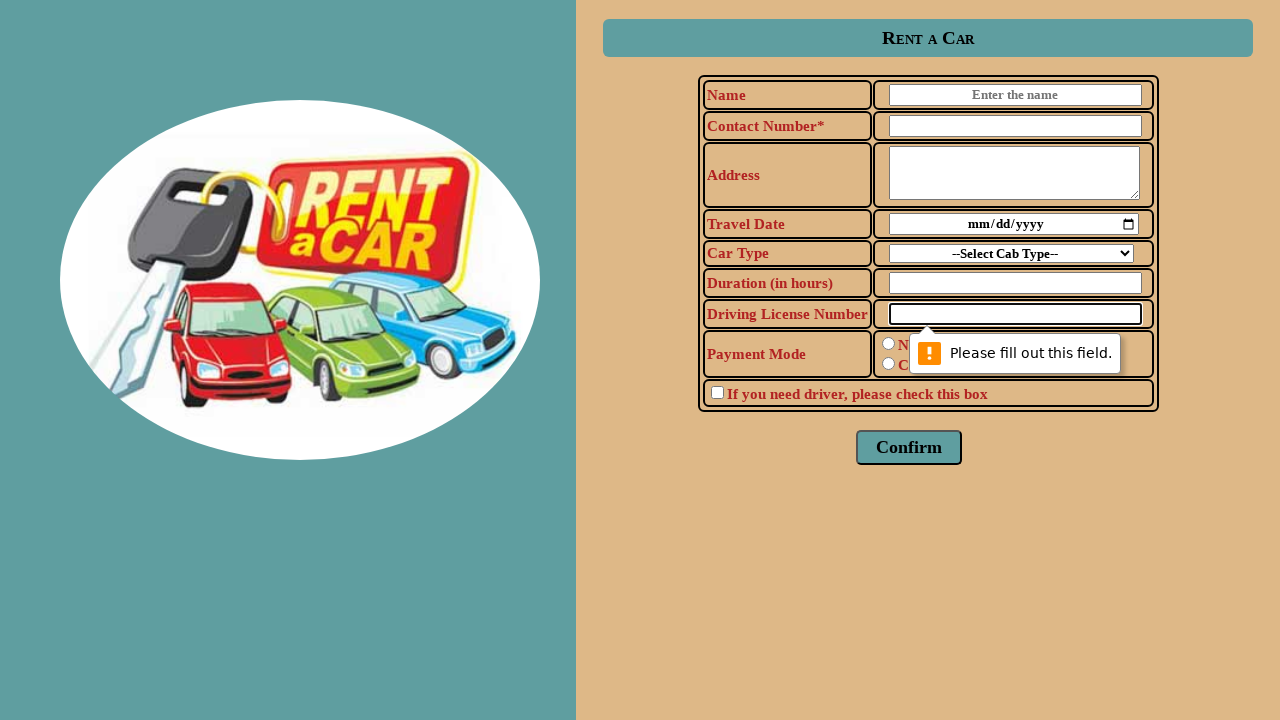